Tests form input by filling the first name field with a test value to verify the input field is functional

Starting URL: http://only-testing-blog.blogspot.in/2013/11/new-test.html

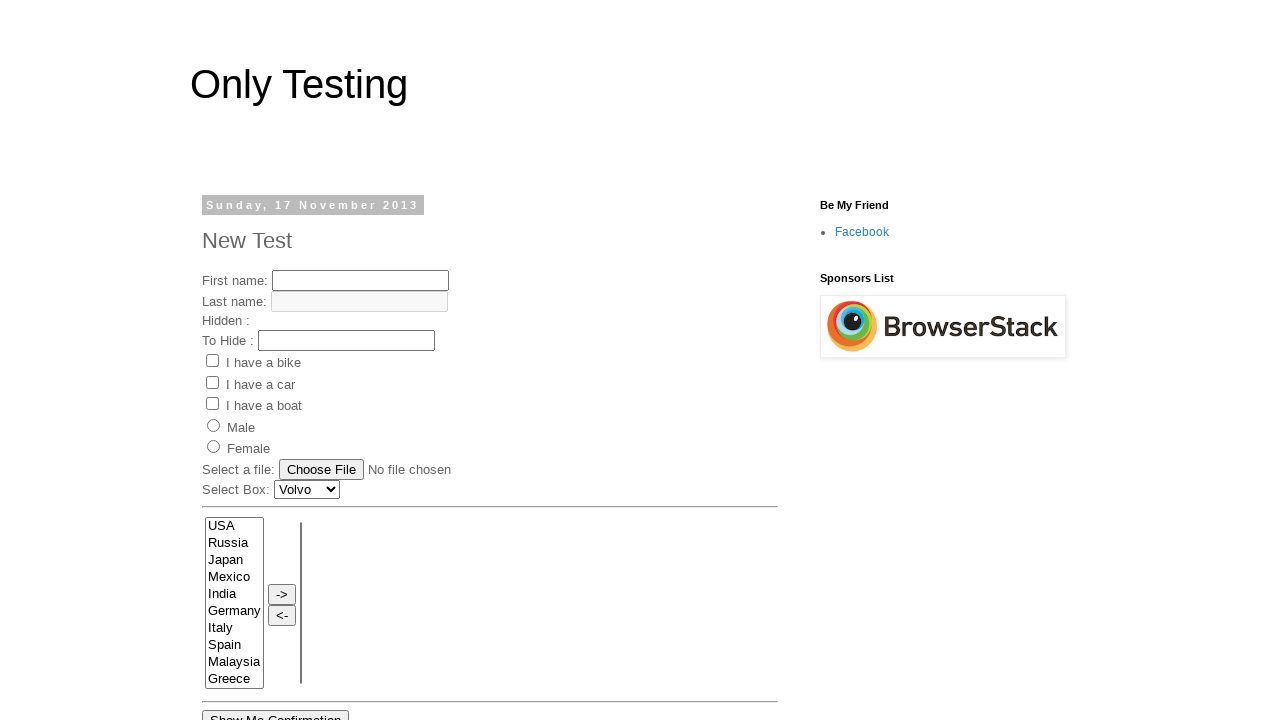

Filled first name field with 'junittest2 class-test1' to verify input field is functional on input[name='fname']
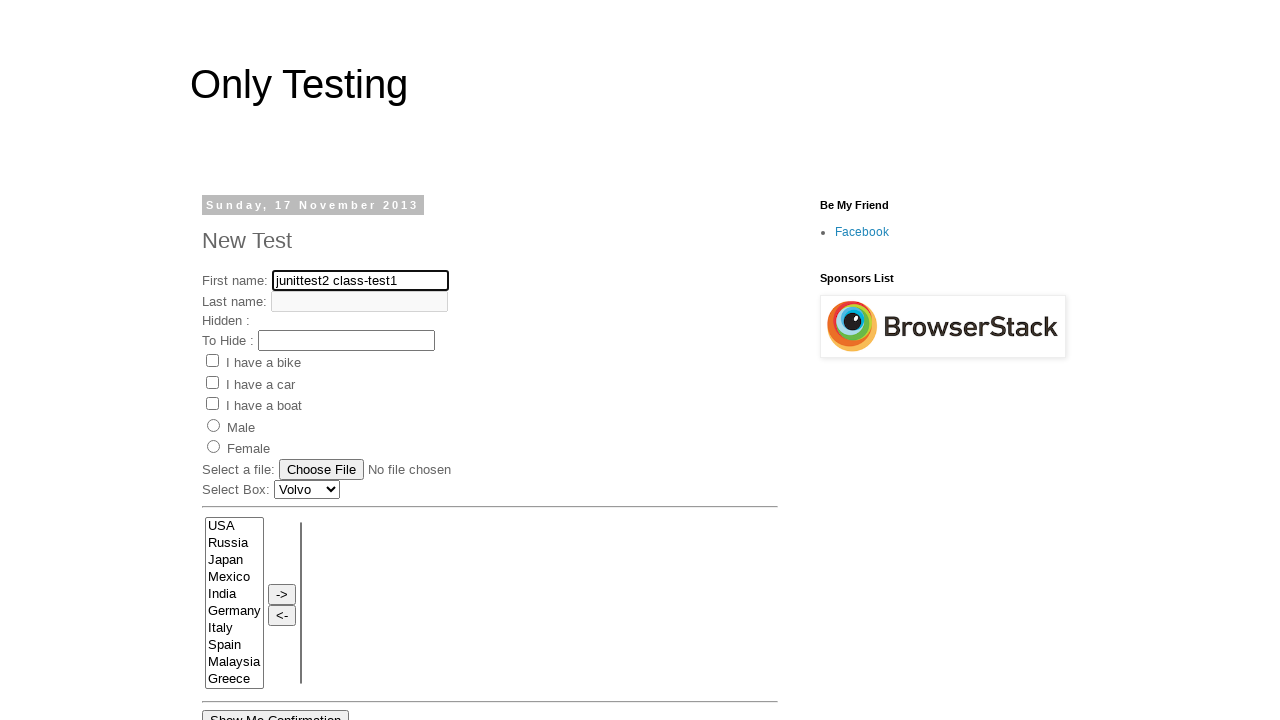

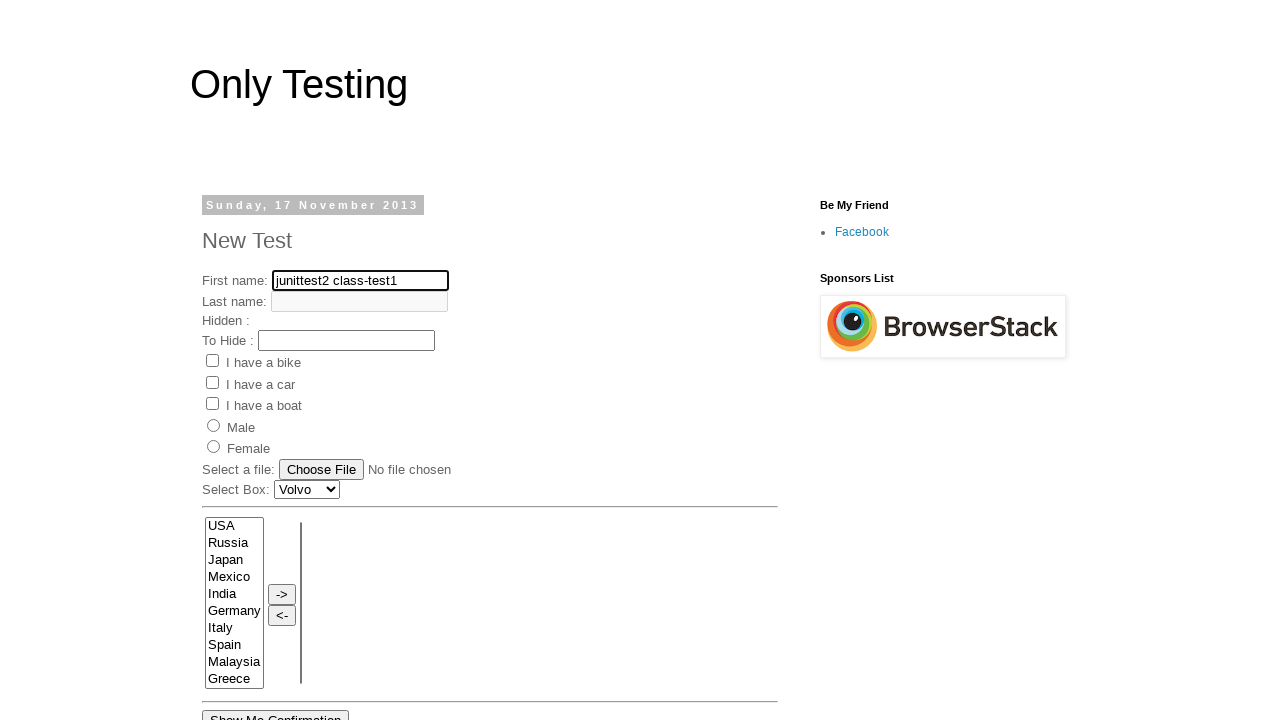